Tests form submission by filling name and email fields, submitting the form, and verifying the success message

Starting URL: https://otus.home.kartushin.su/training.html

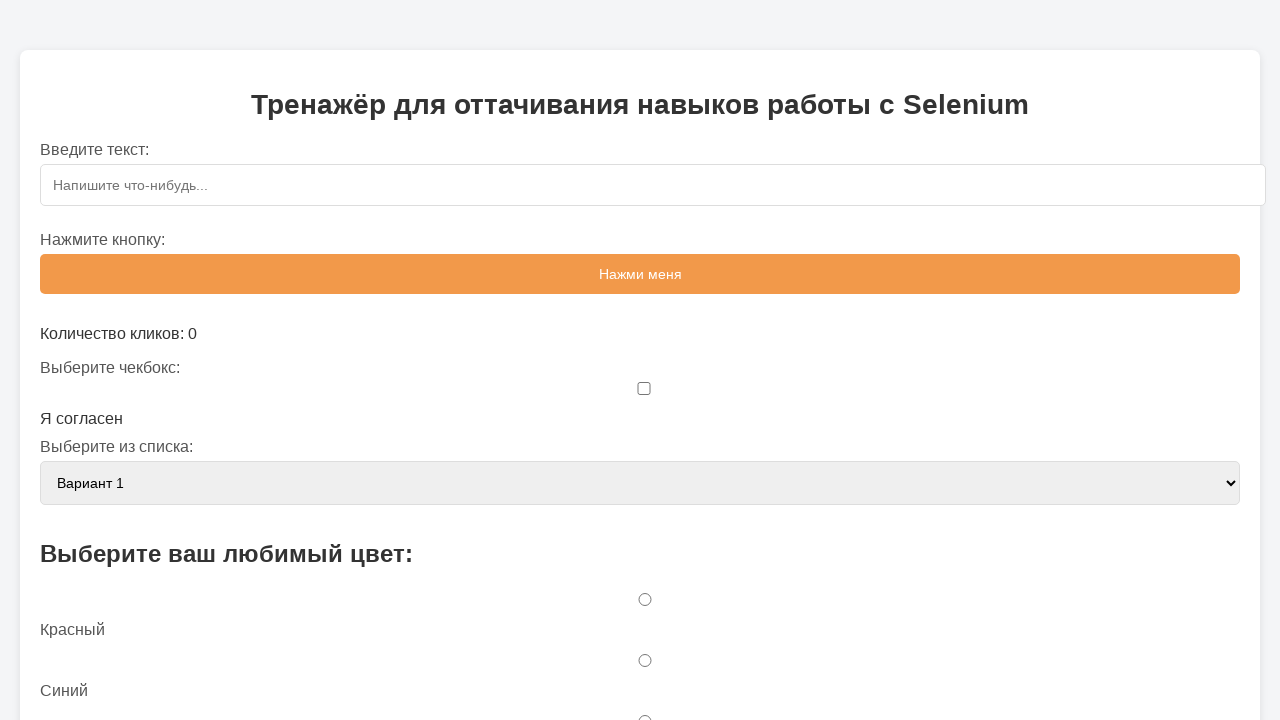

Filled name field with 'фыв' on #name
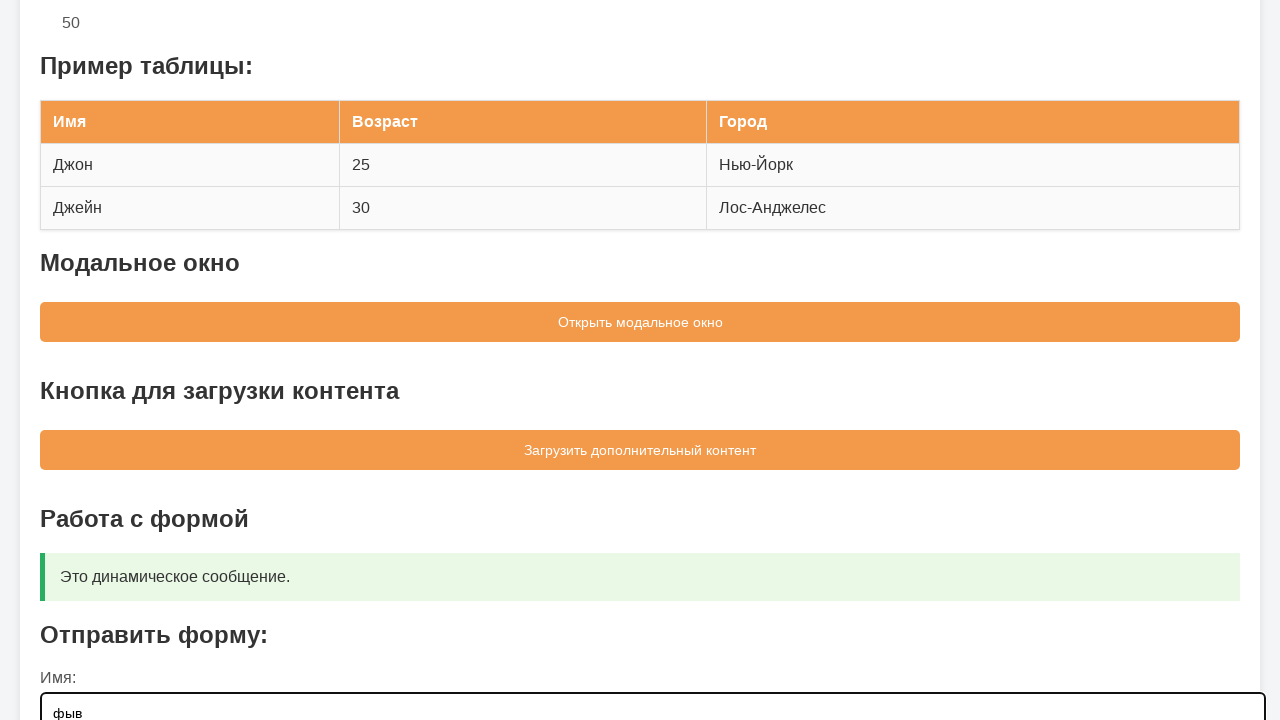

Filled email field with 'asdf@sdfg.rt' on #email
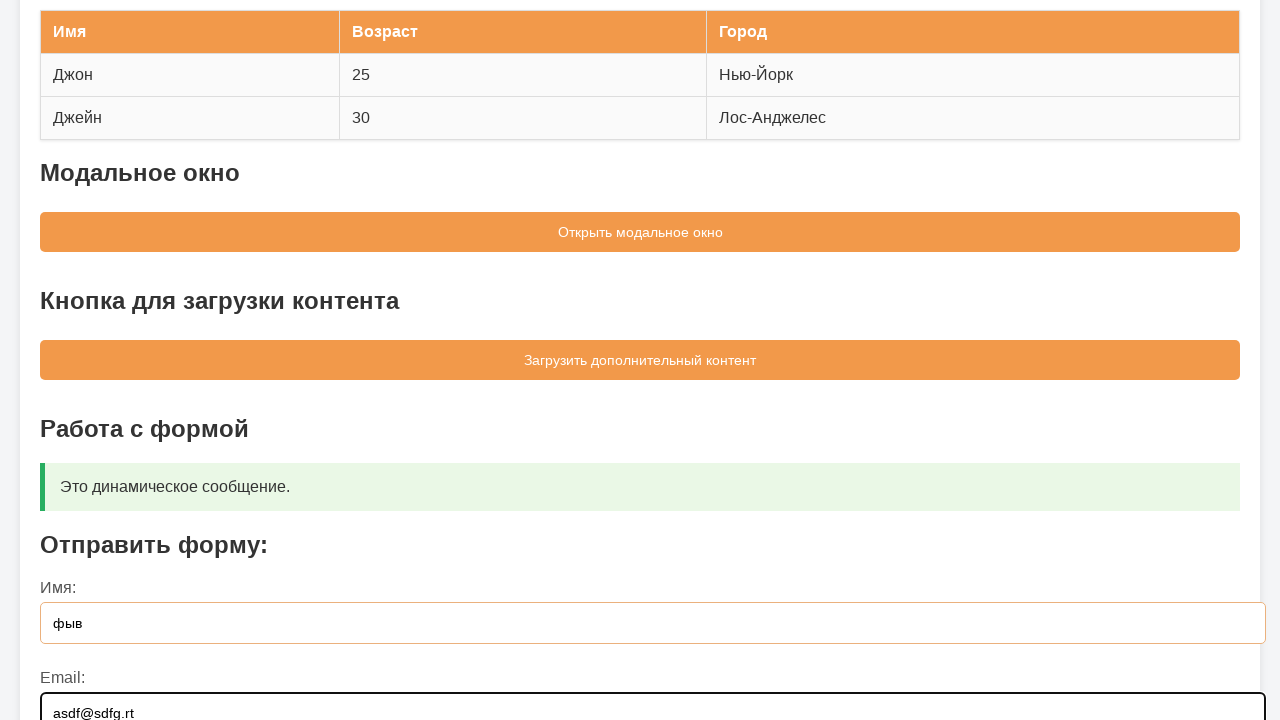

Clicked form submit button at (640, 559) on form button[type='submit']
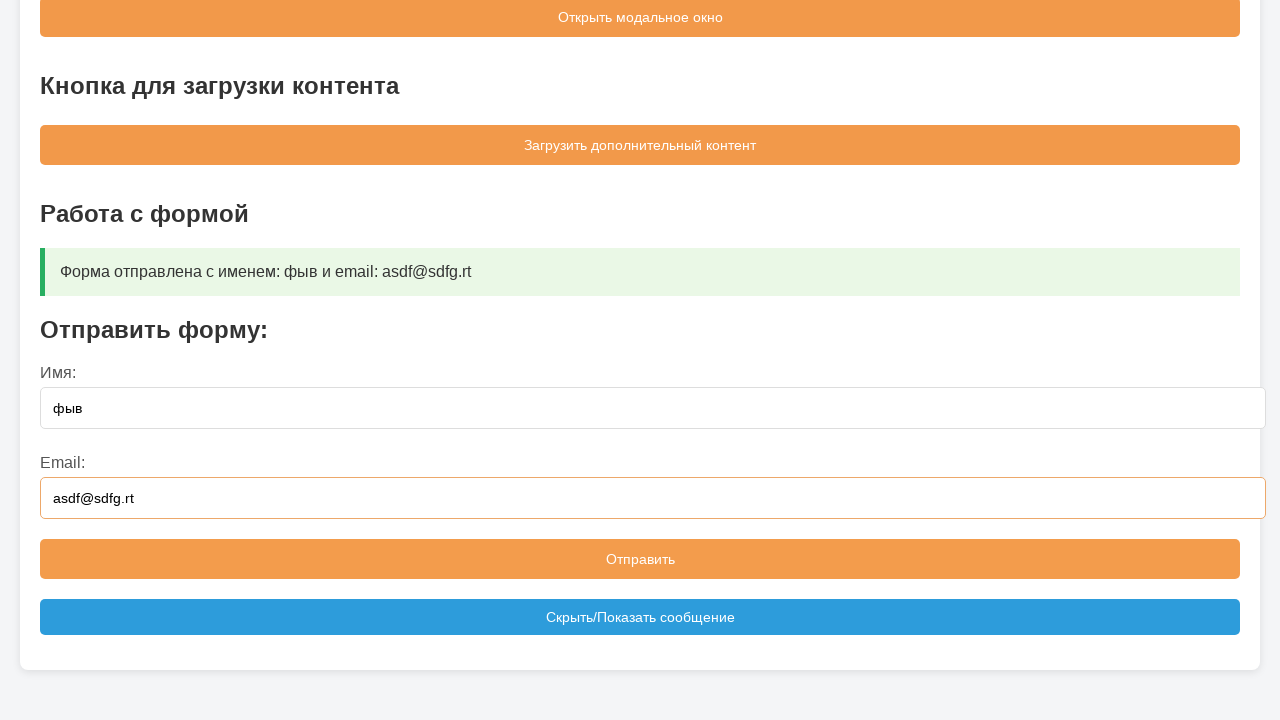

Success message box appeared
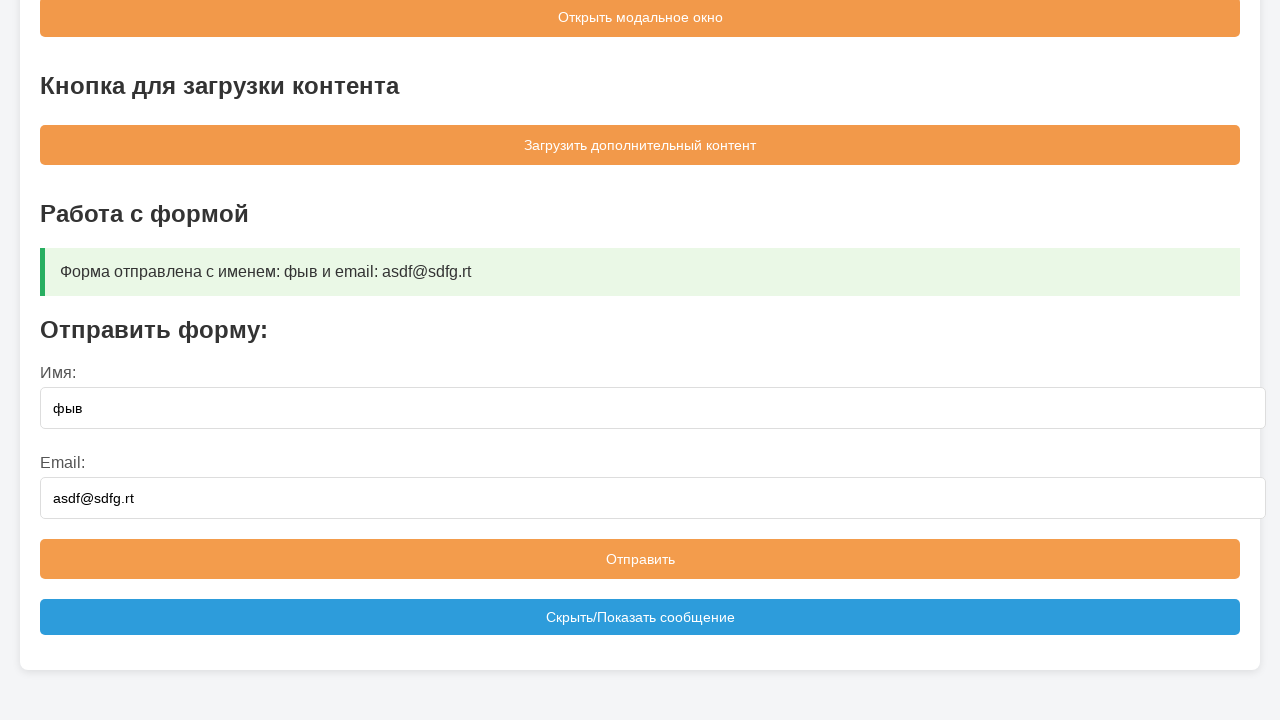

Verified success message matches expected text: 'Форма отправлена с именем: фыв и email: asdf@sdfg.rt'
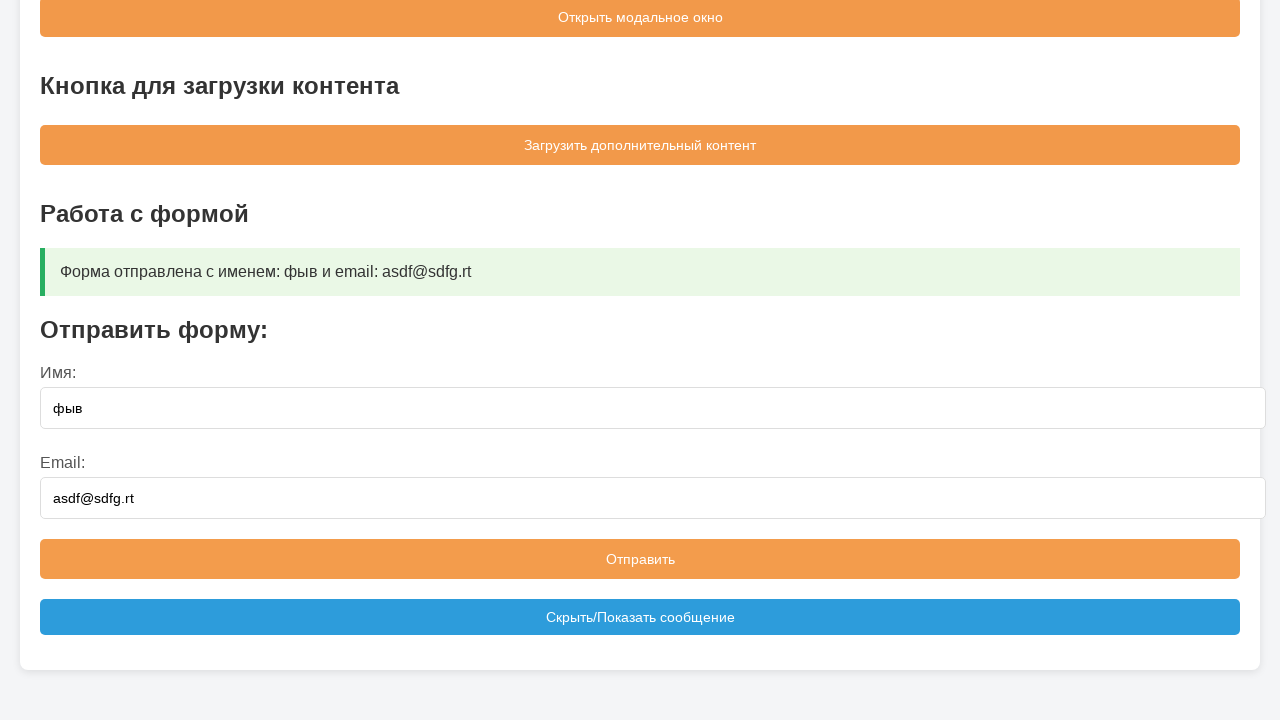

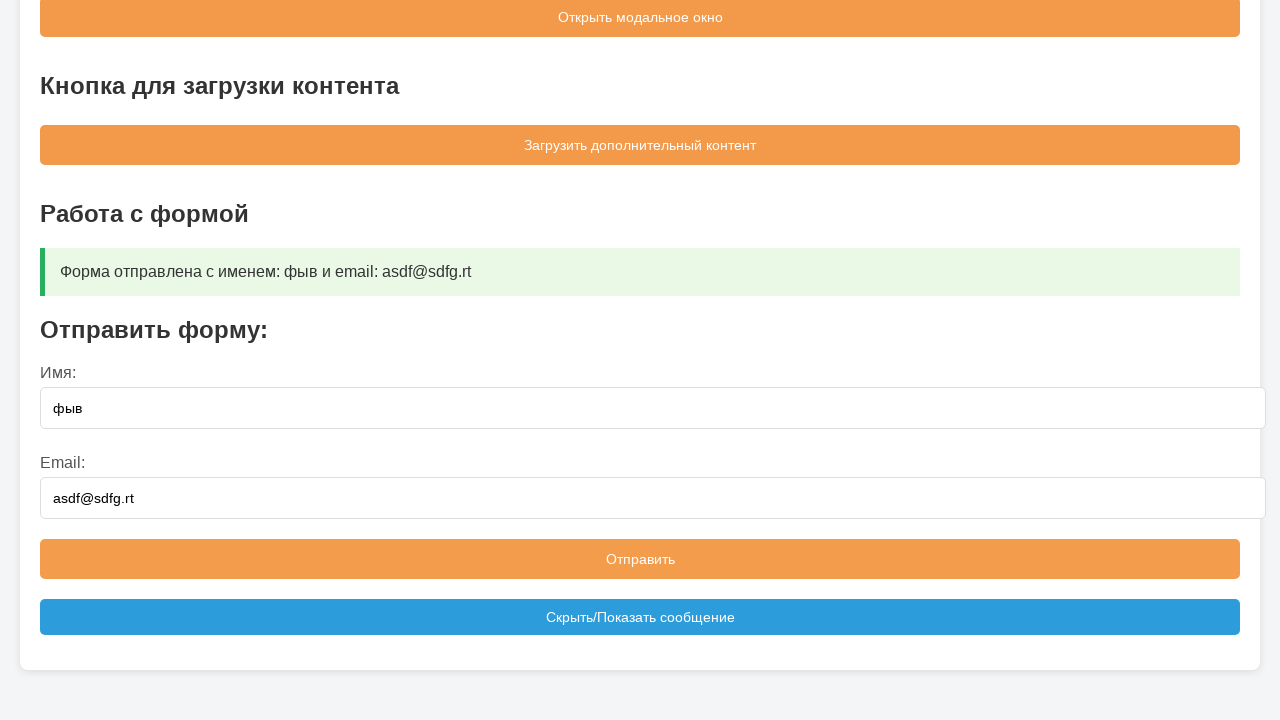